Tests clearing the complete state of all items by checking and unchecking the toggle-all checkbox

Starting URL: https://demo.playwright.dev/todomvc

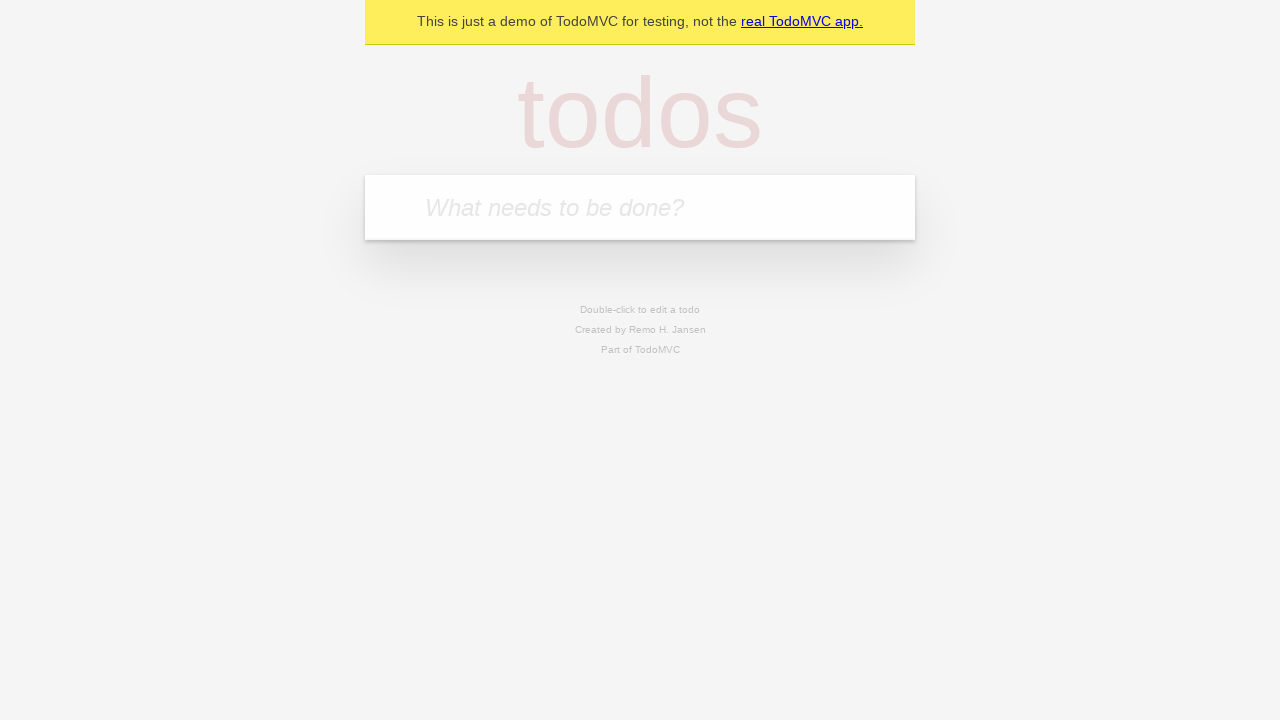

Filled new todo input with 'Book doctor appointment' on internal:attr=[placeholder="What needs to be done?"i]
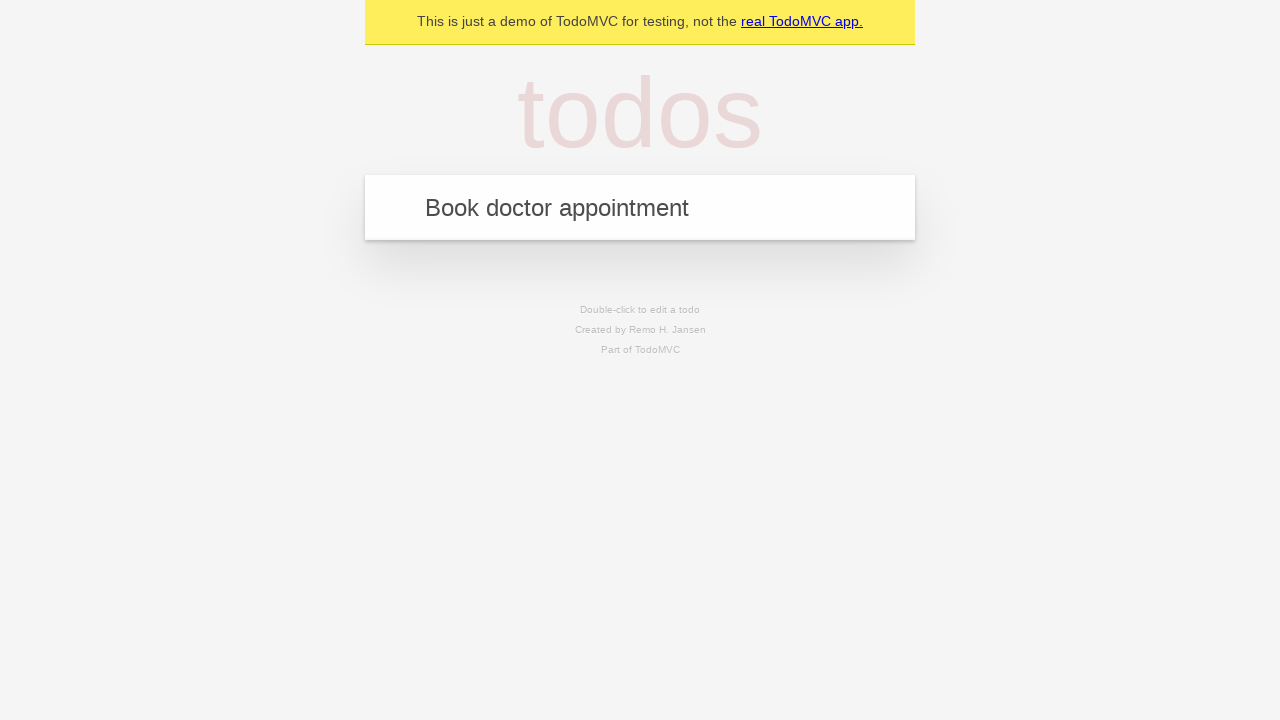

Pressed Enter to add first todo on internal:attr=[placeholder="What needs to be done?"i]
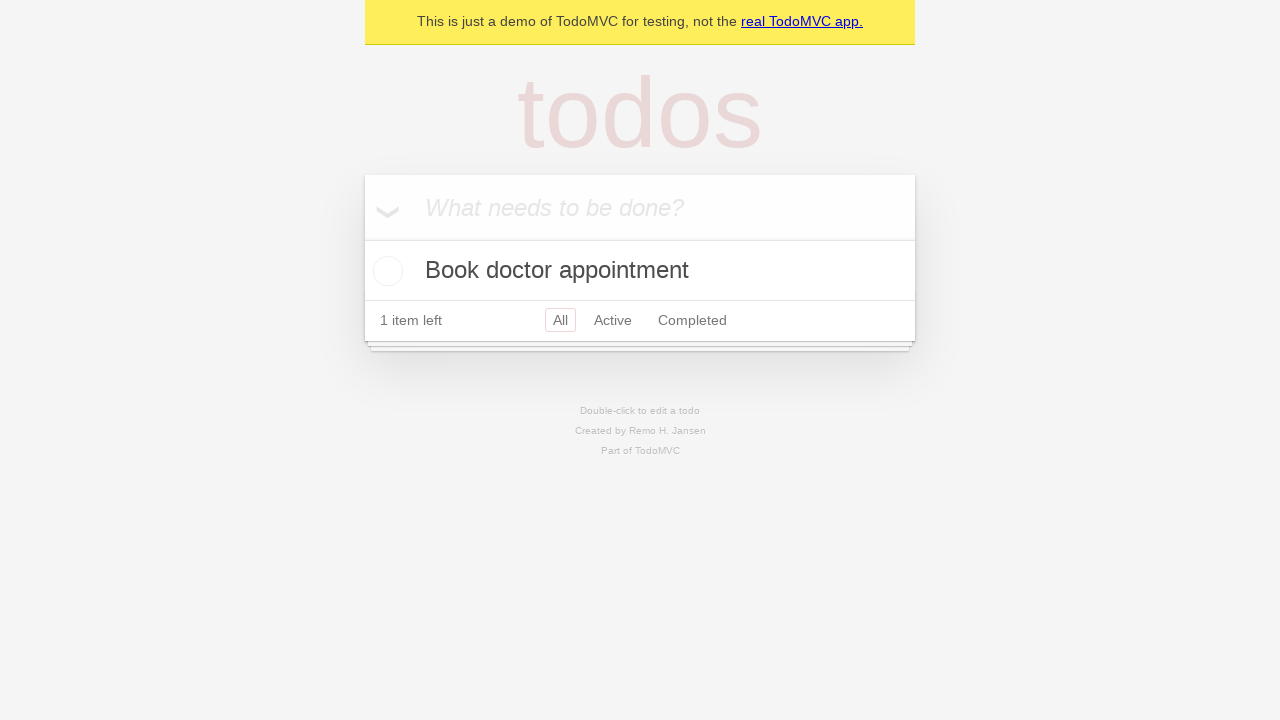

Filled new todo input with 'Buy birthday gift for Mom' on internal:attr=[placeholder="What needs to be done?"i]
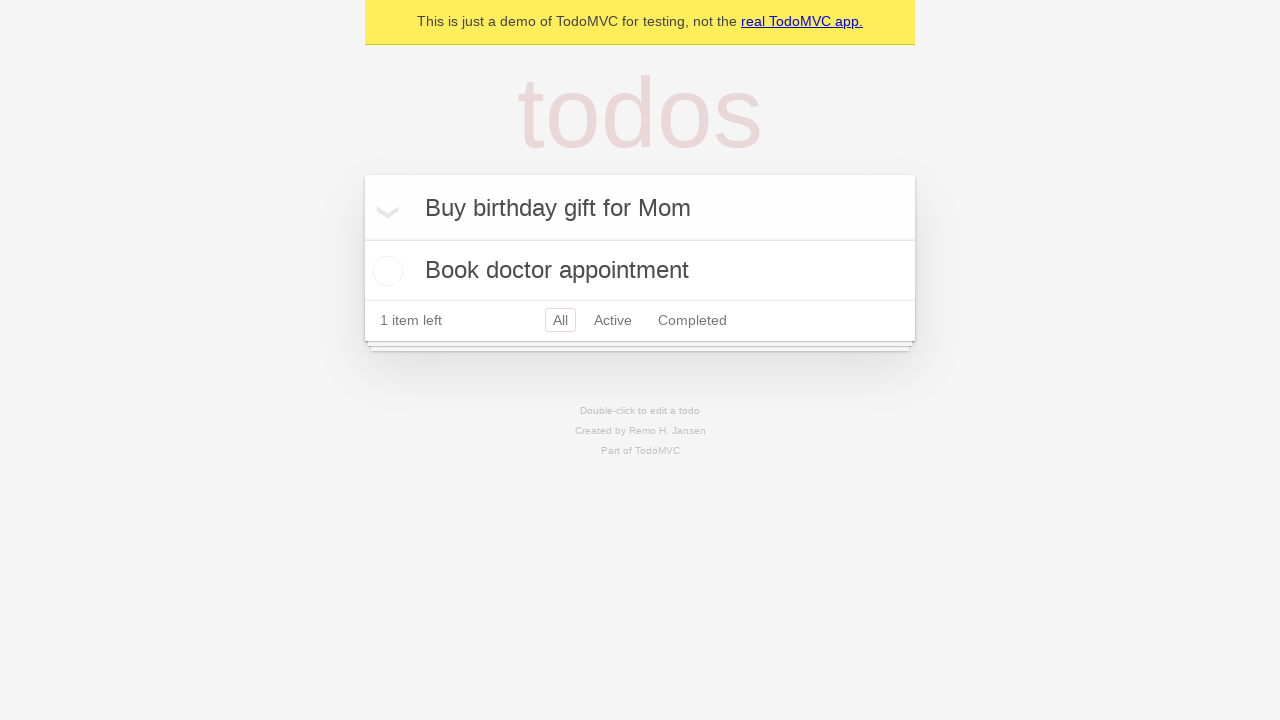

Pressed Enter to add second todo on internal:attr=[placeholder="What needs to be done?"i]
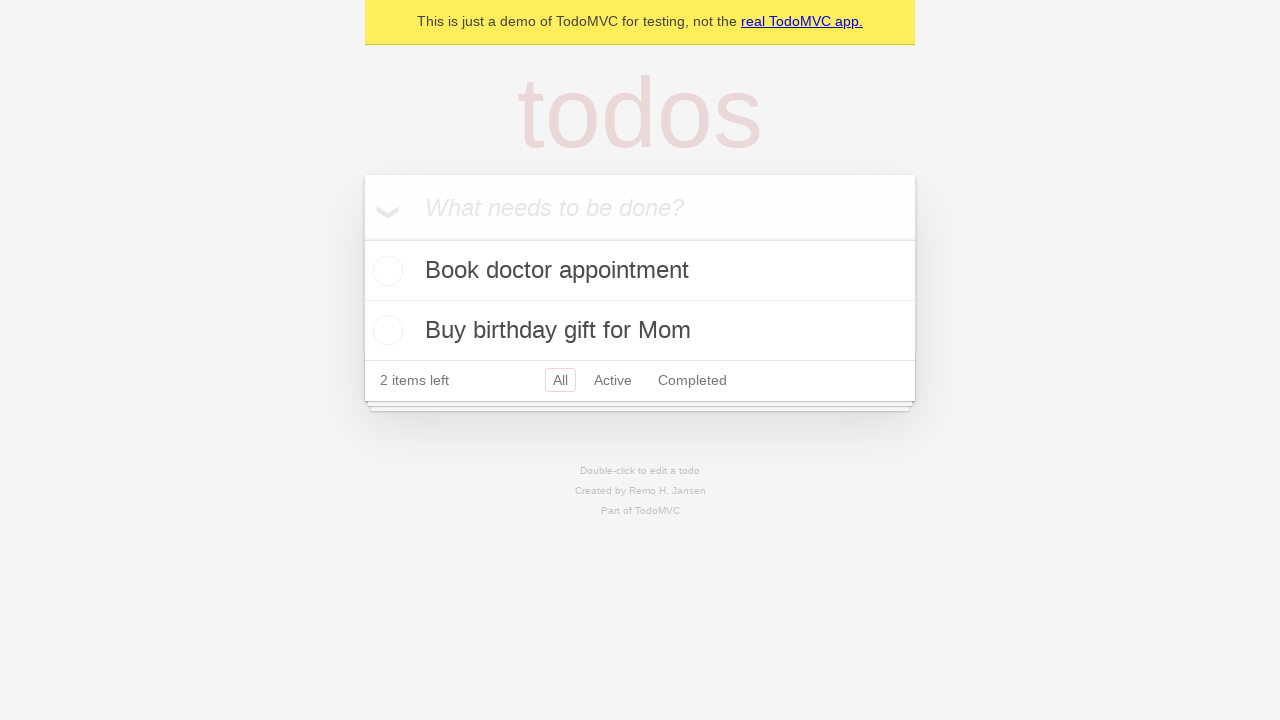

Filled new todo input with 'Find place for vacation' on internal:attr=[placeholder="What needs to be done?"i]
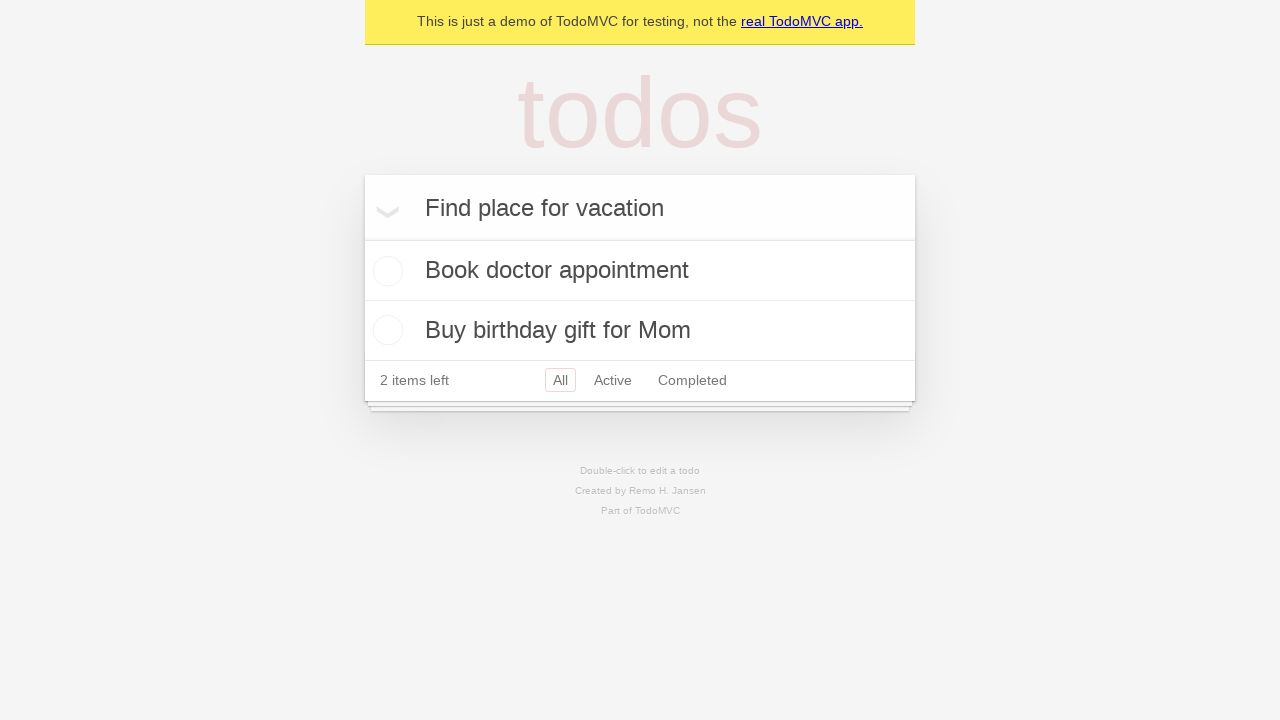

Pressed Enter to add third todo on internal:attr=[placeholder="What needs to be done?"i]
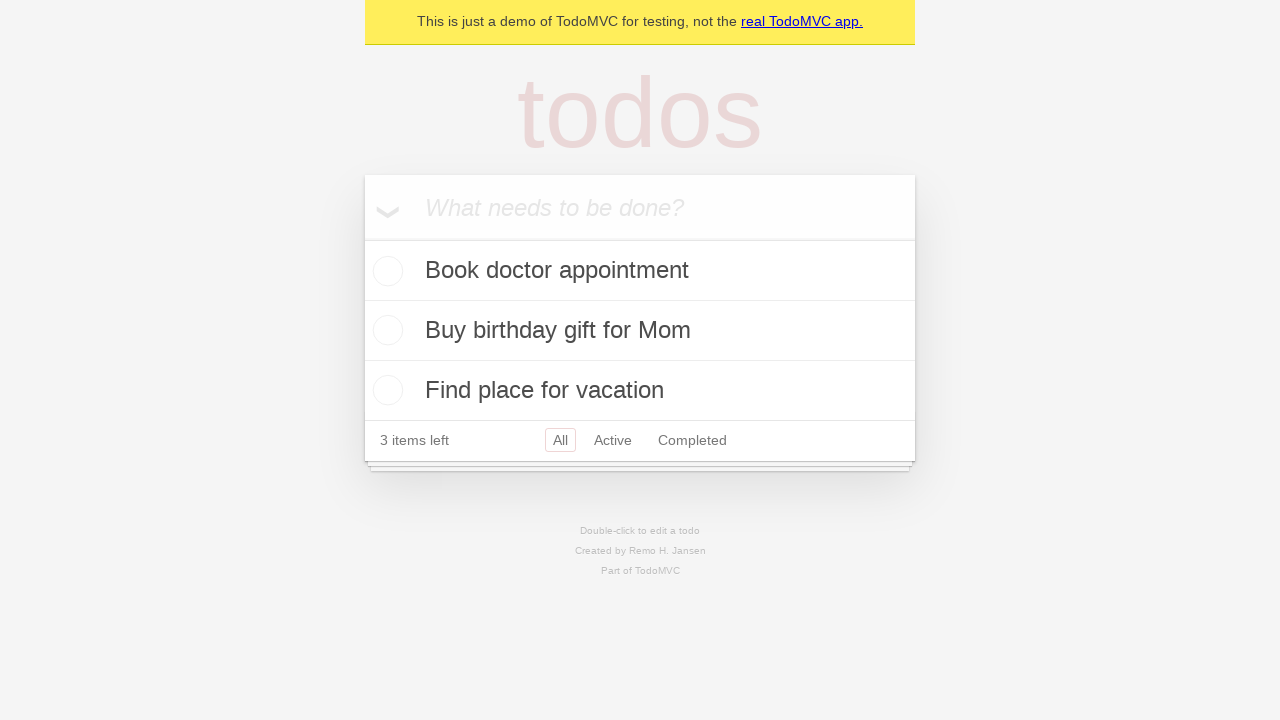

Clicked toggle-all checkbox to mark all todos as complete at (362, 238) on internal:label="Mark all as complete"i
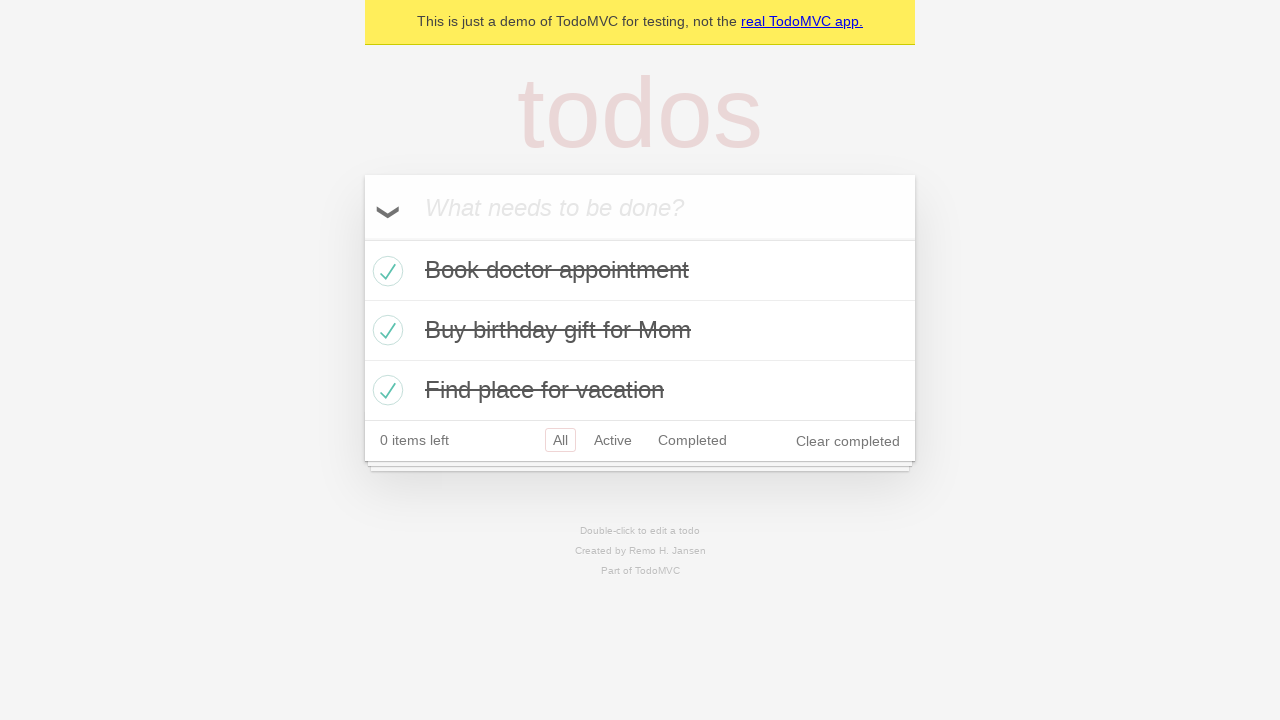

Clicked toggle-all checkbox to uncheck all completed todos at (362, 238) on internal:label="Mark all as complete"i
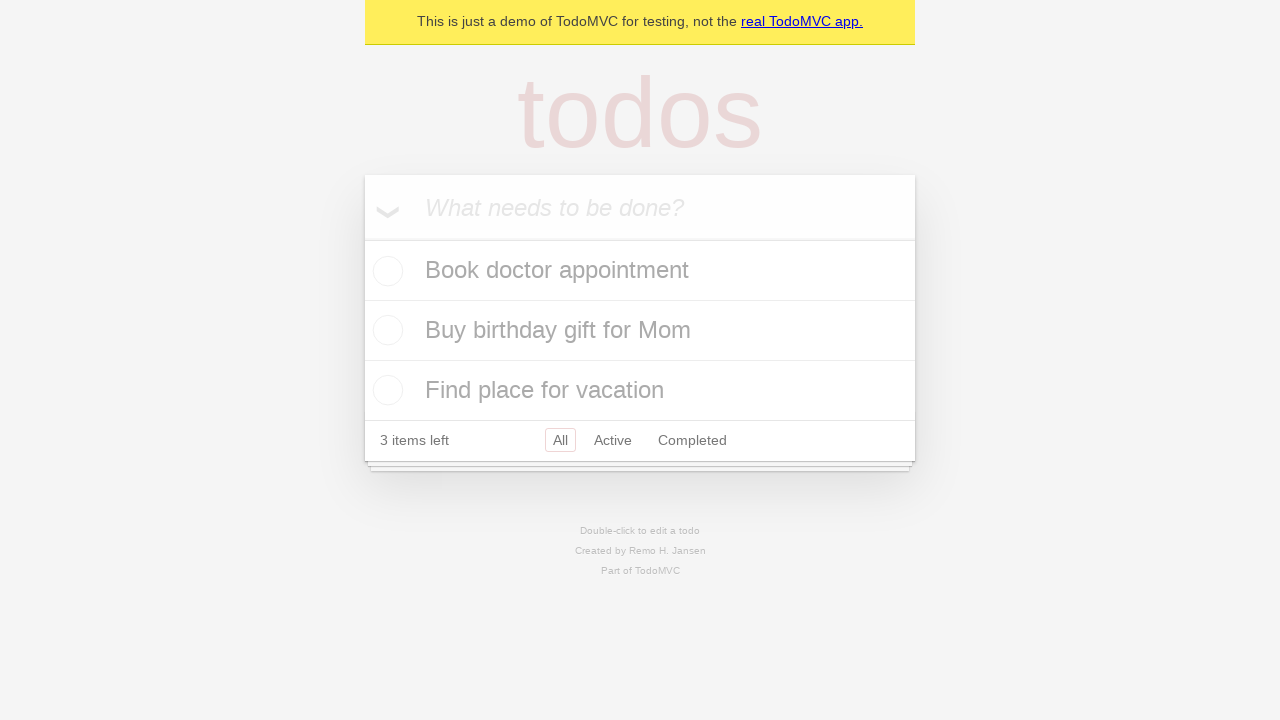

Verified all todos are in uncompleted state (no completed class present)
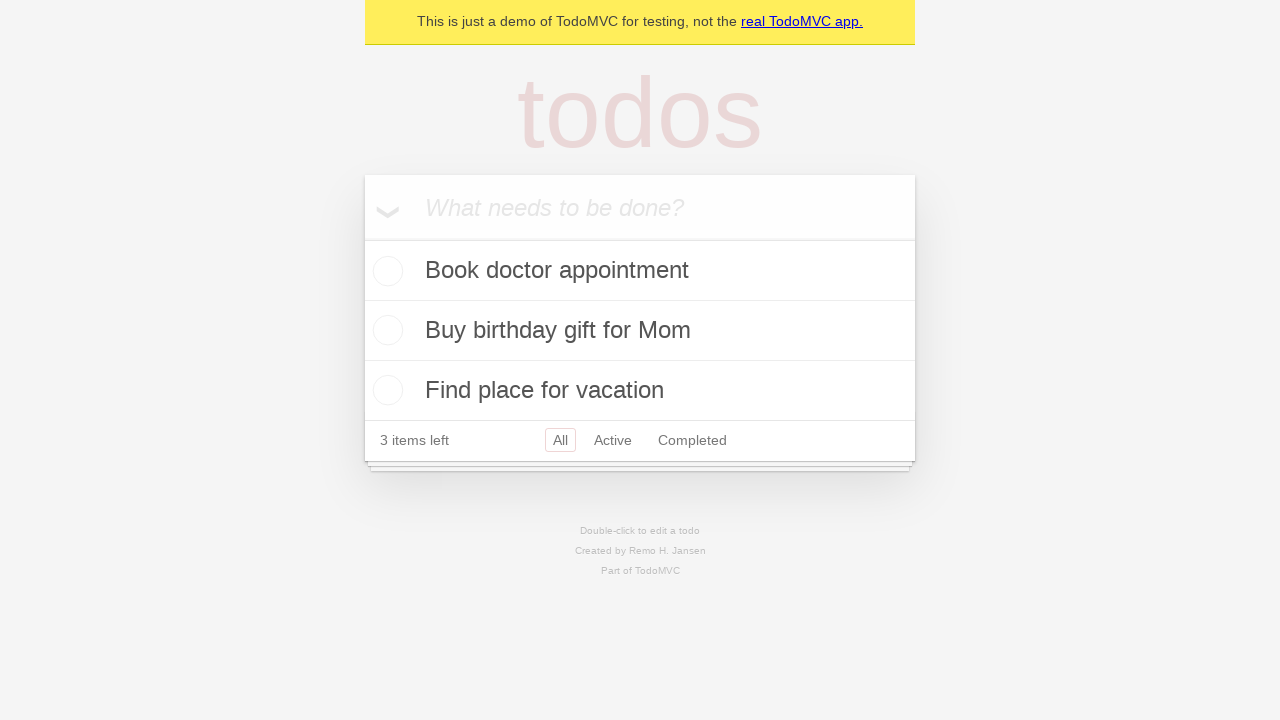

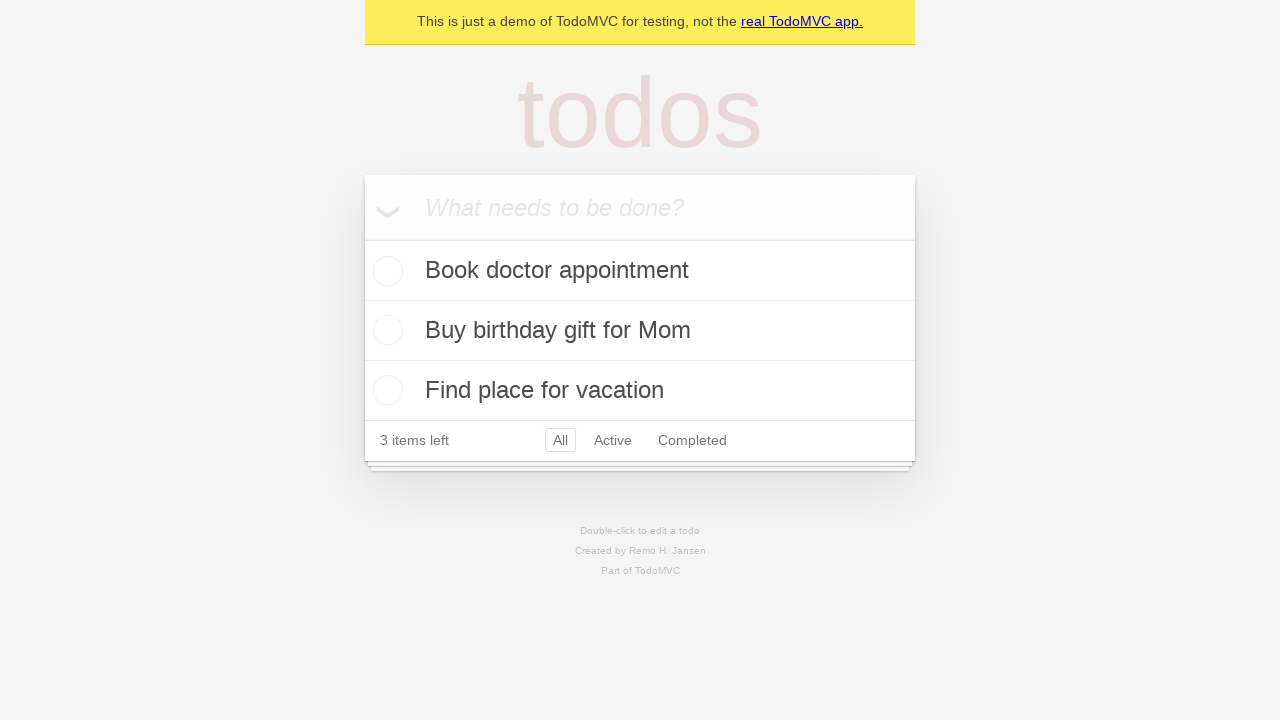